Tests text input functionality by entering text into an input field and clicking a button that updates based on the input value

Starting URL: http://uitestingplayground.com/textinput

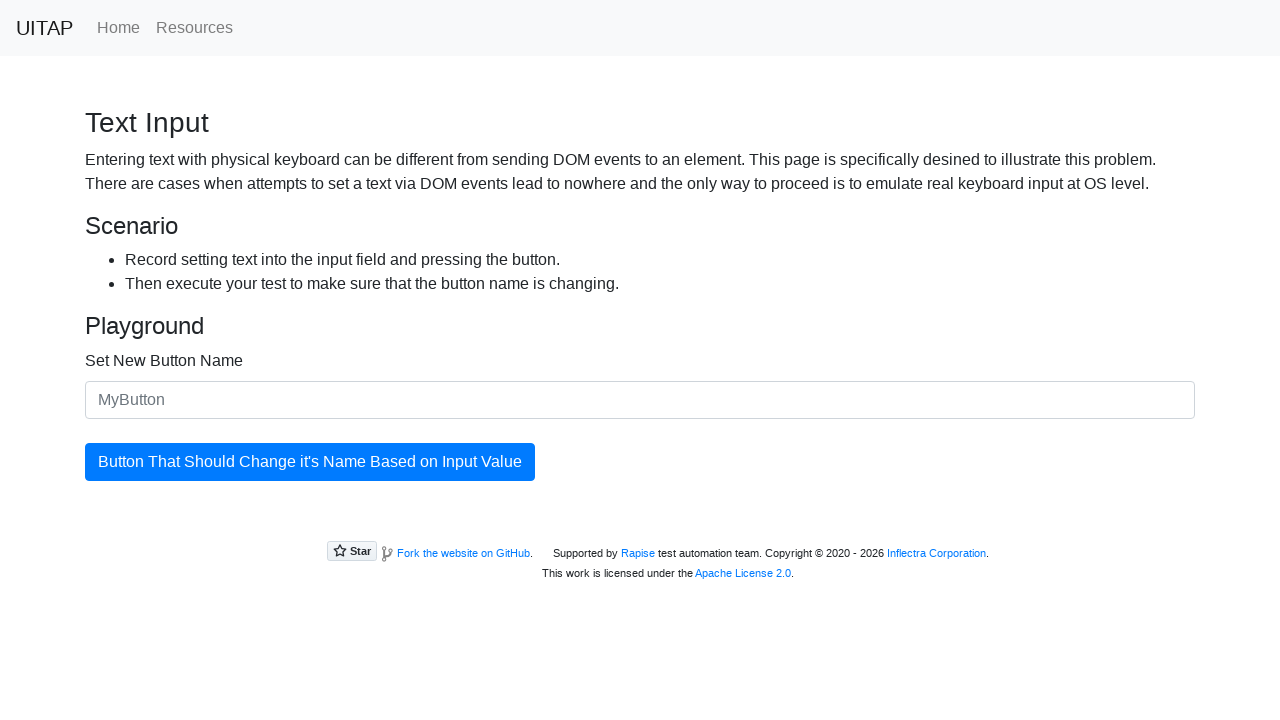

Entered 'SkyPro' into the text input field on #newButtonName
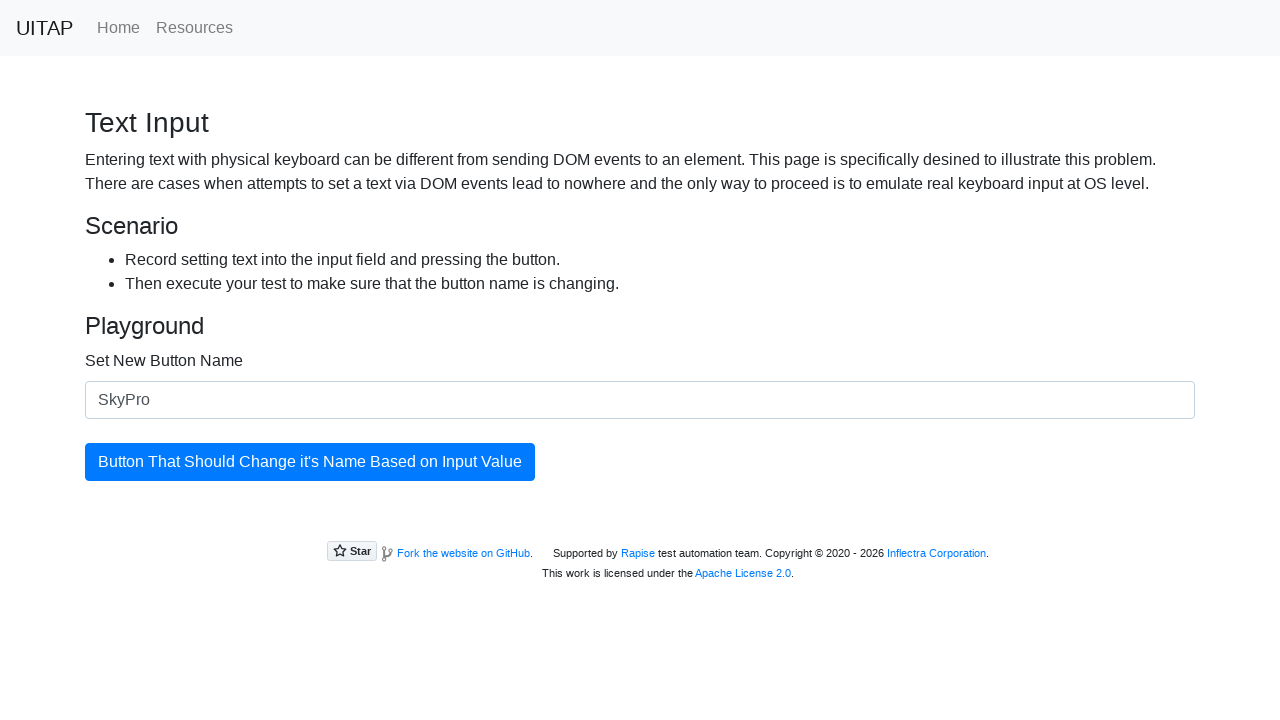

Clicked the button to update with input text at (310, 462) on #updatingButton
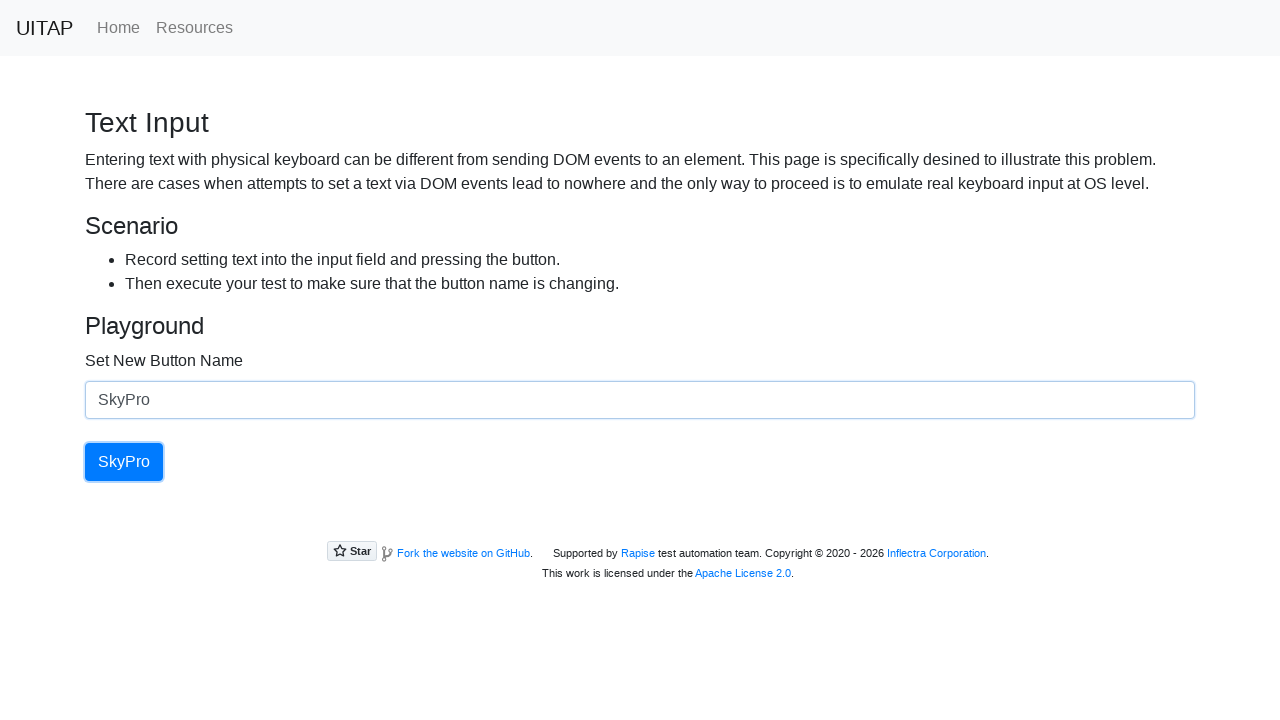

Verified button text has changed to 'SkyPro'
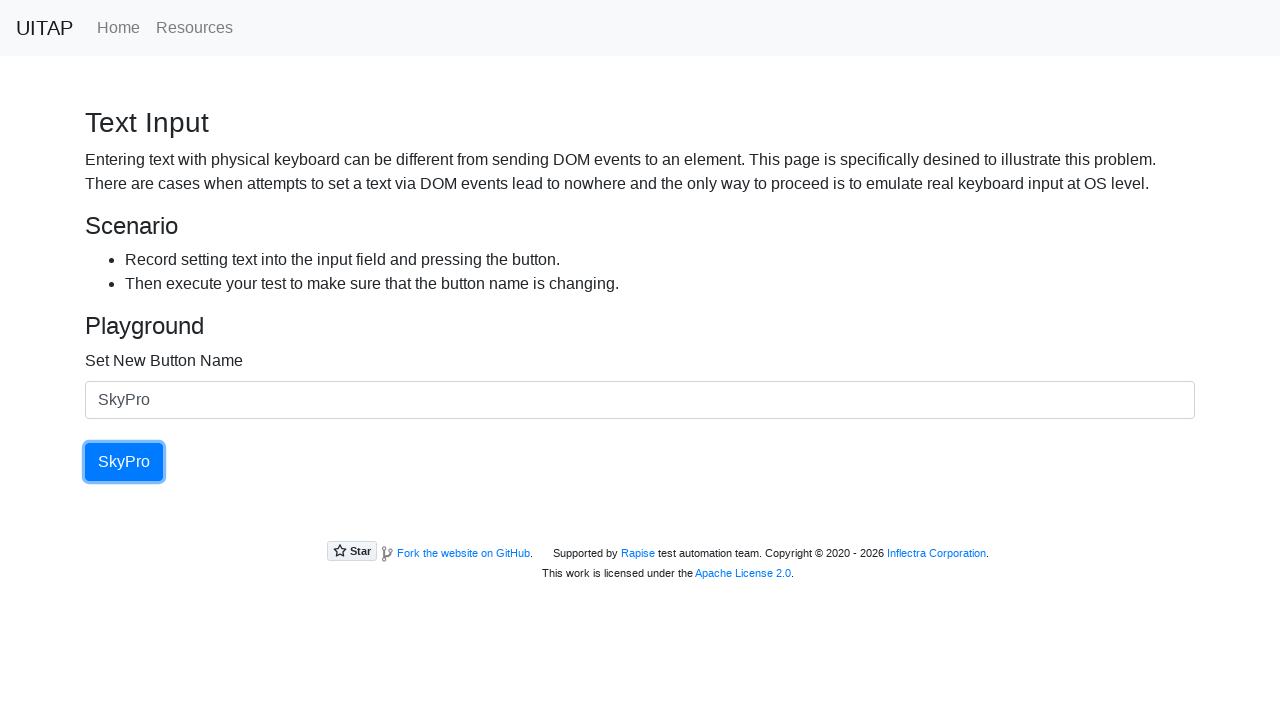

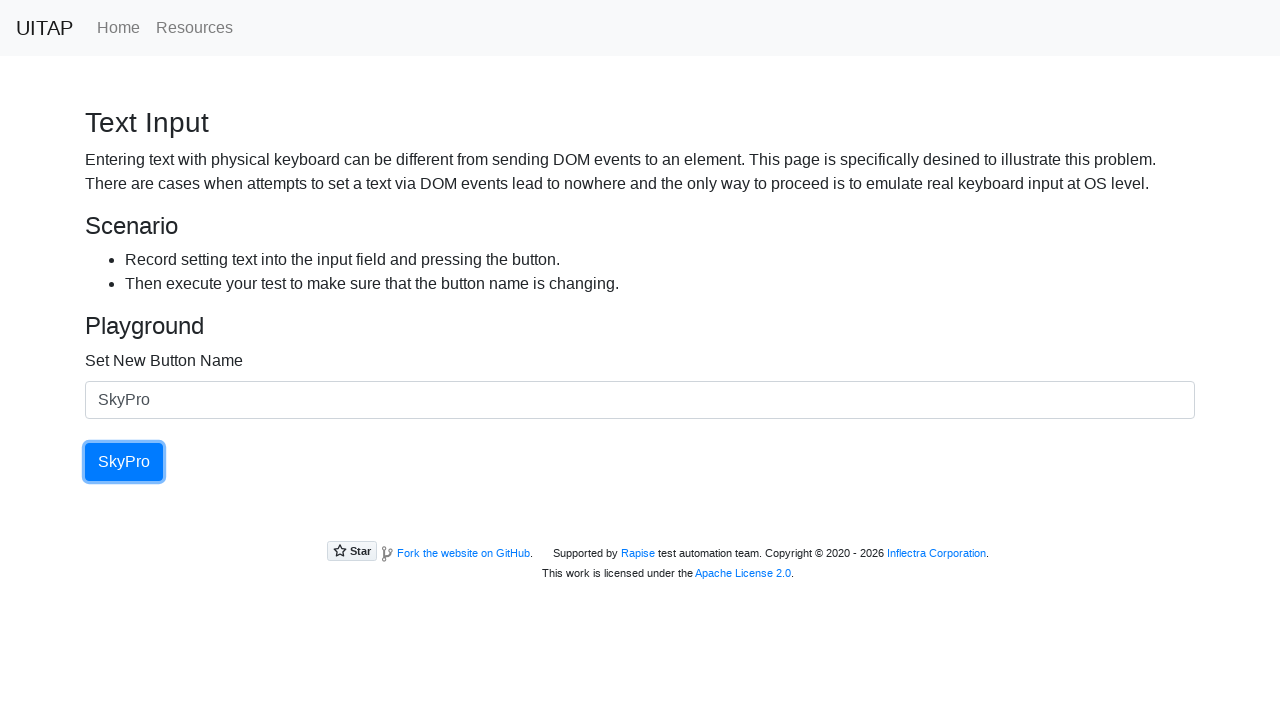